Tests a slow calculator web application by setting a delay value, performing a calculation (7 + 8 = 15), and verifying the result appears on the screen.

Starting URL: https://bonigarcia.dev/selenium-webdriver-java/slow-calculator.html

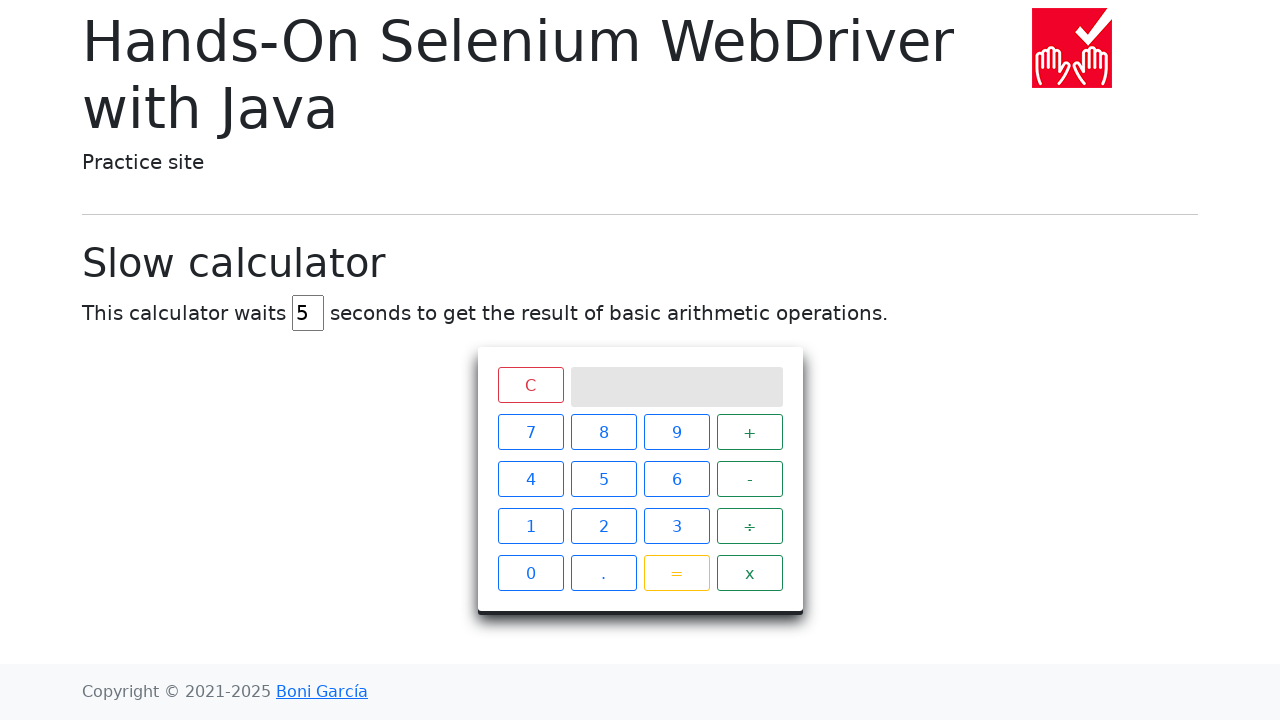

Delay input field loaded
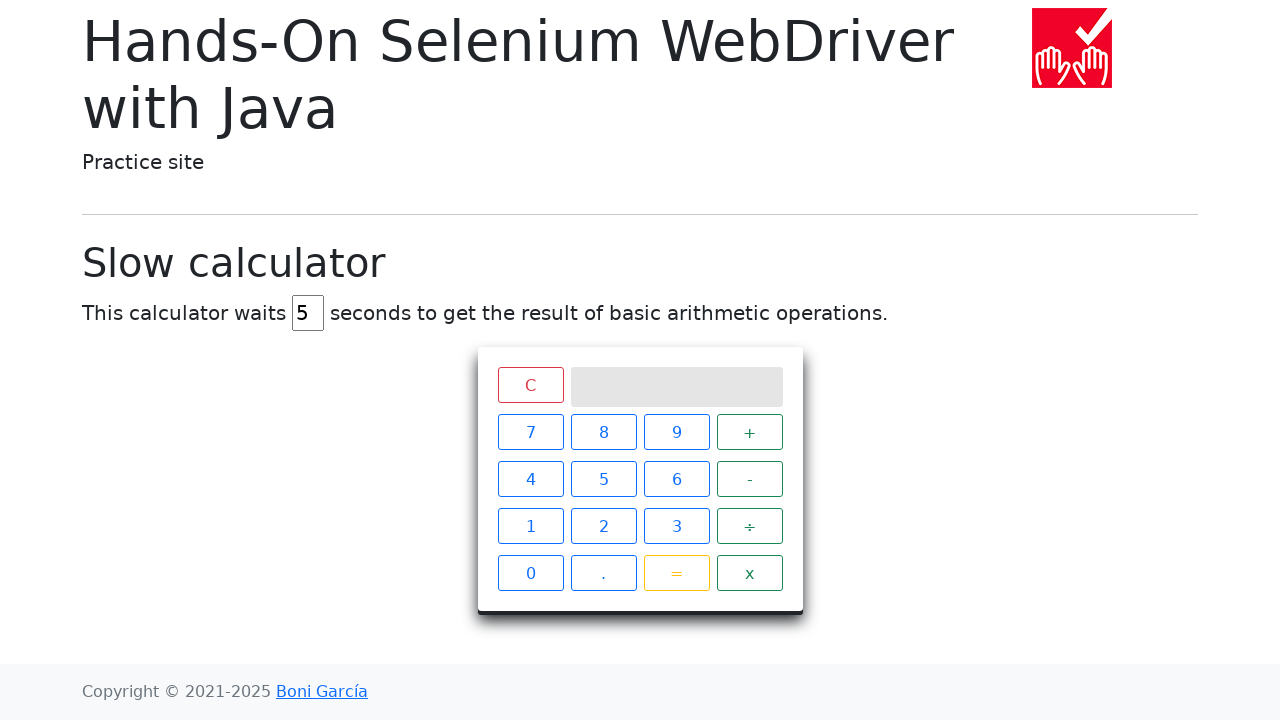

Set delay value to 45 milliseconds on #delay
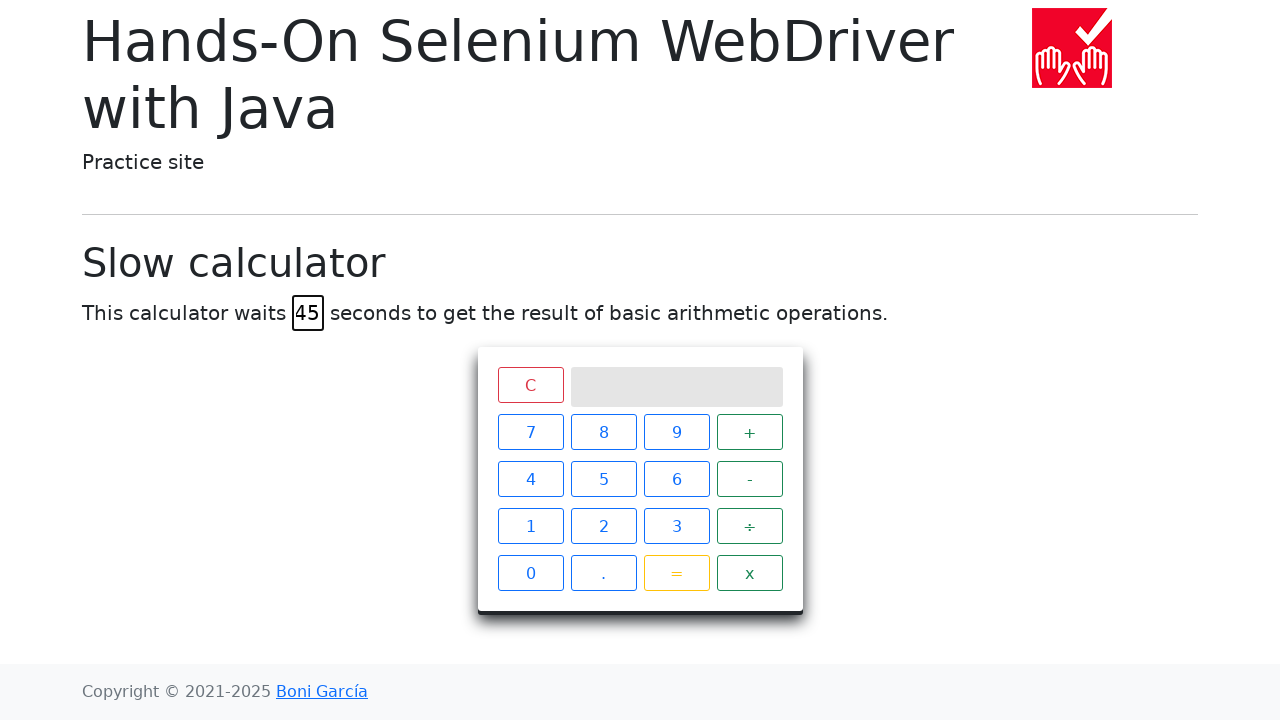

Clicked calculator button '7' at (530, 432) on xpath=//span[text()='7']
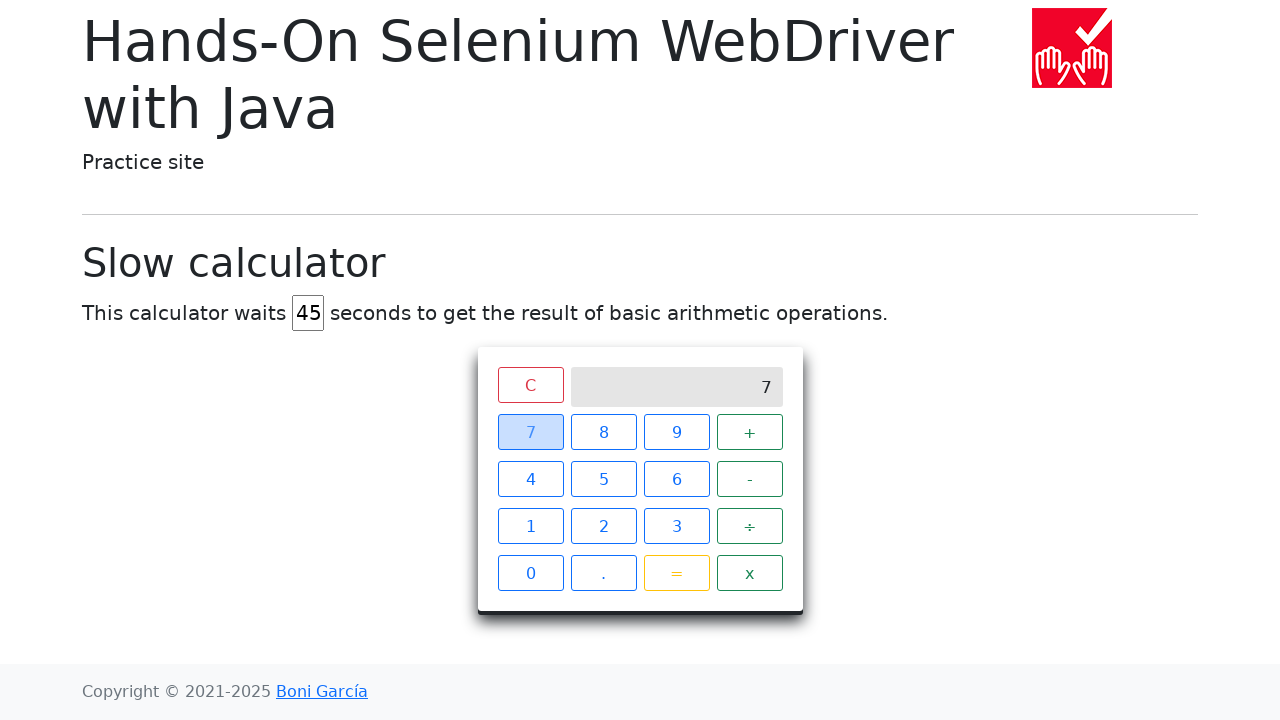

Clicked calculator button '+' at (750, 432) on xpath=//span[text()='+']
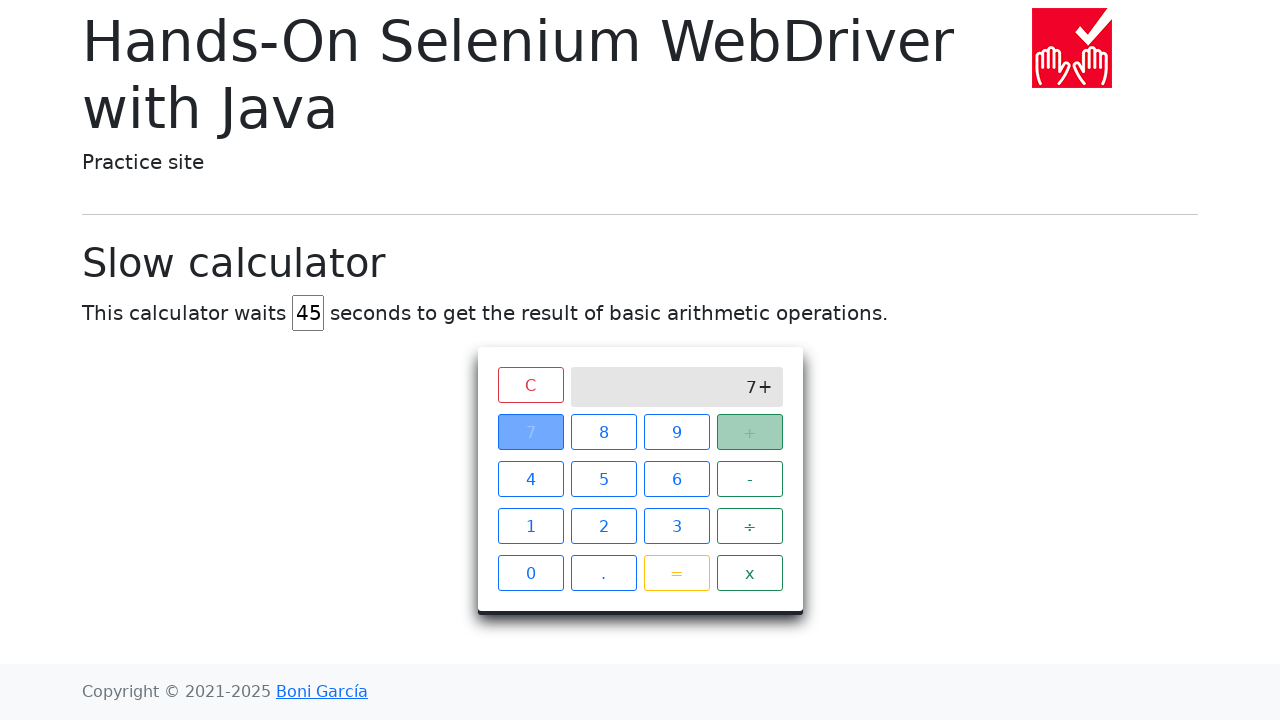

Clicked calculator button '8' at (604, 432) on xpath=//span[text()='8']
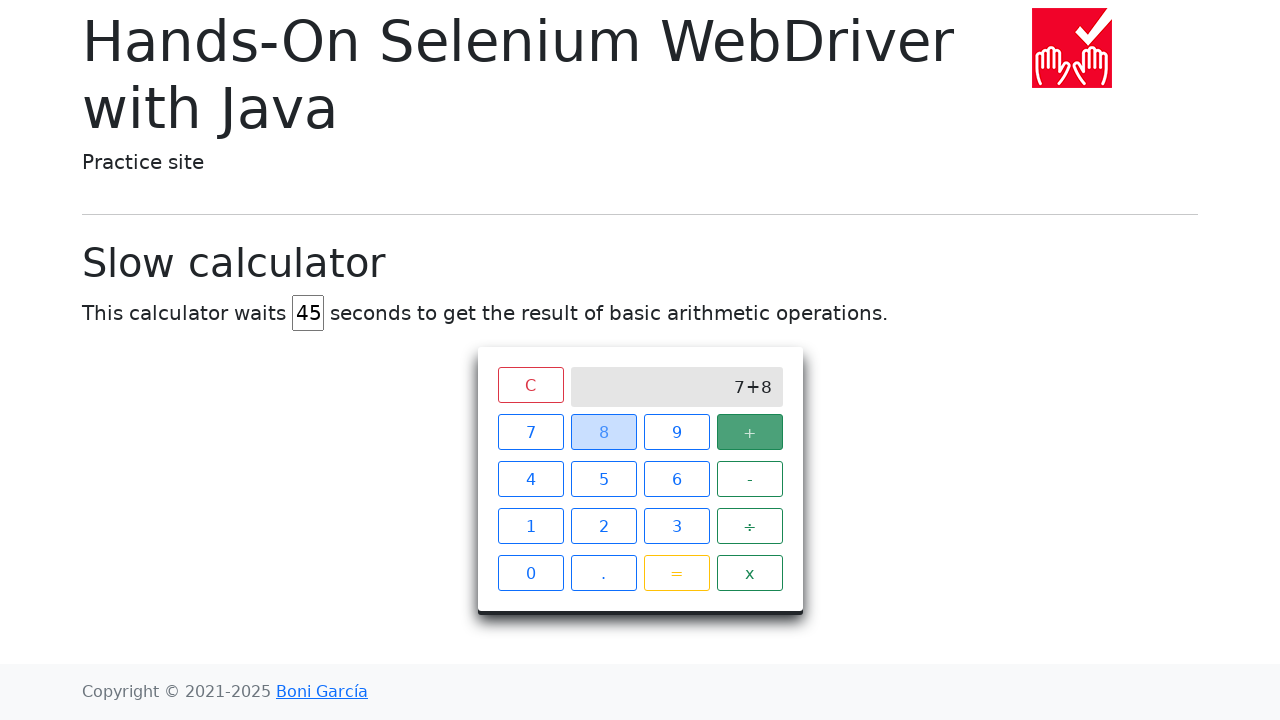

Clicked calculator button '=' to perform calculation at (676, 573) on xpath=//span[text()='=']
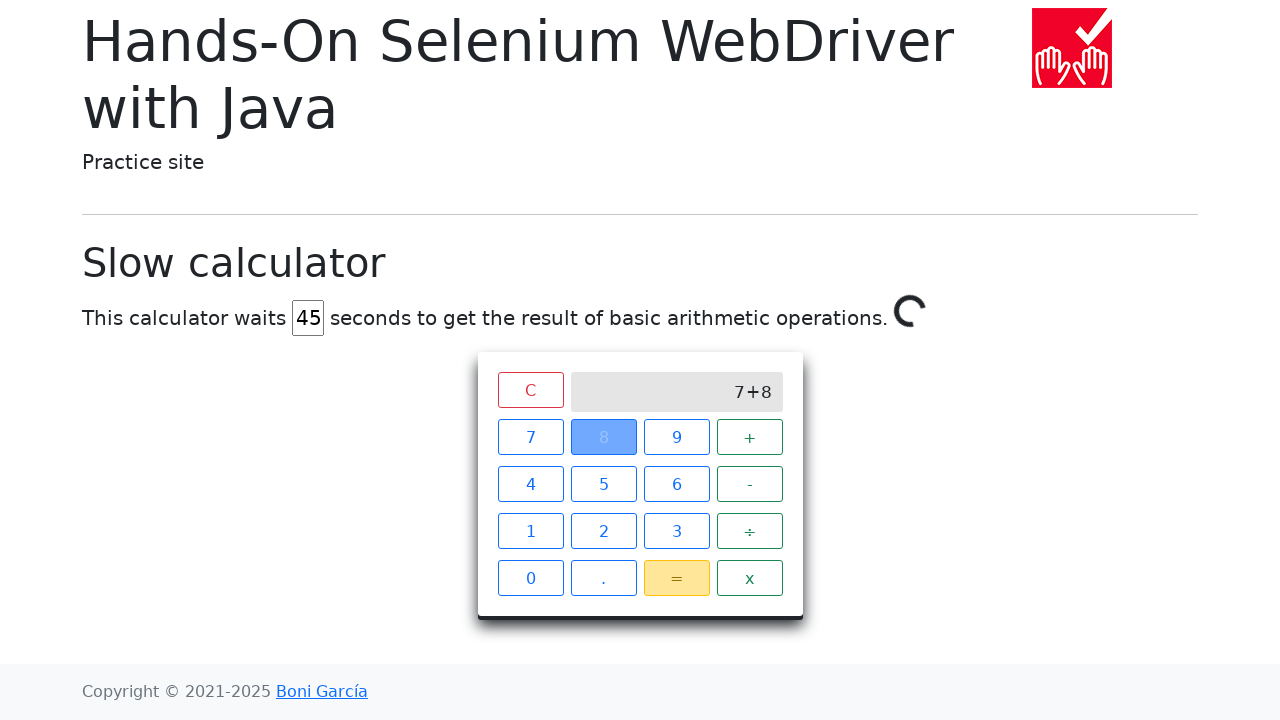

Calculator result '15' appeared on screen
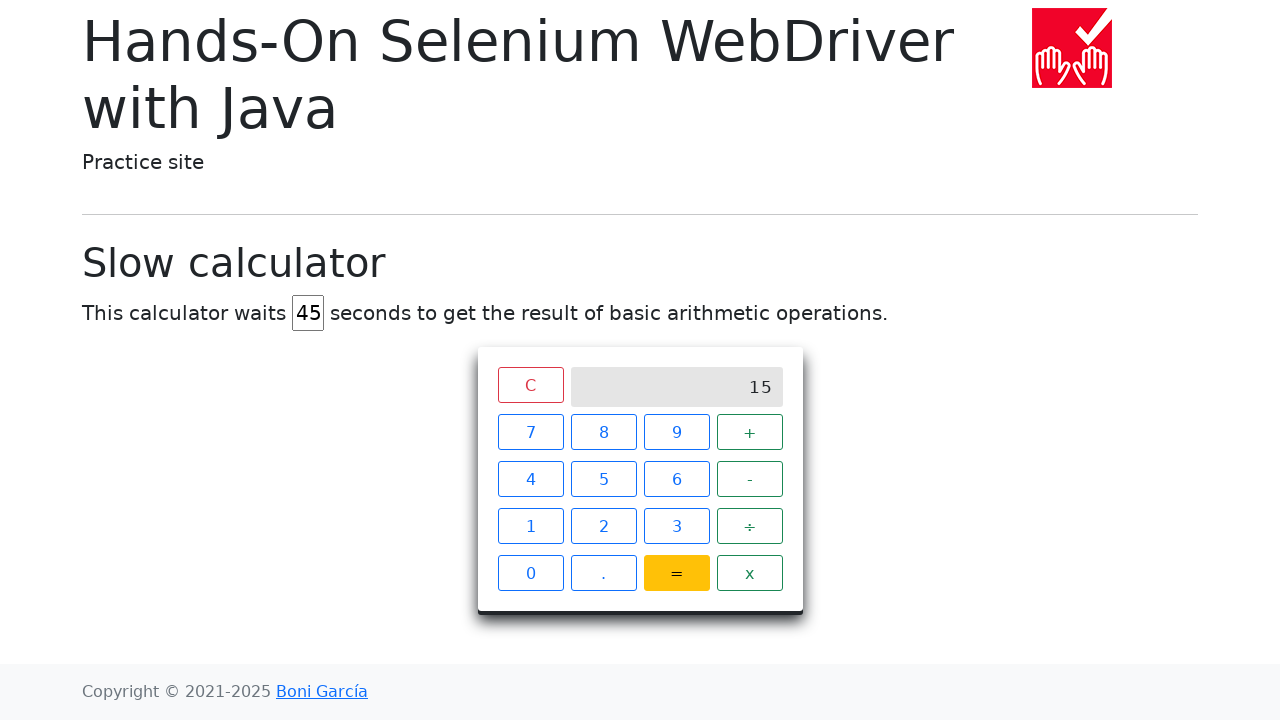

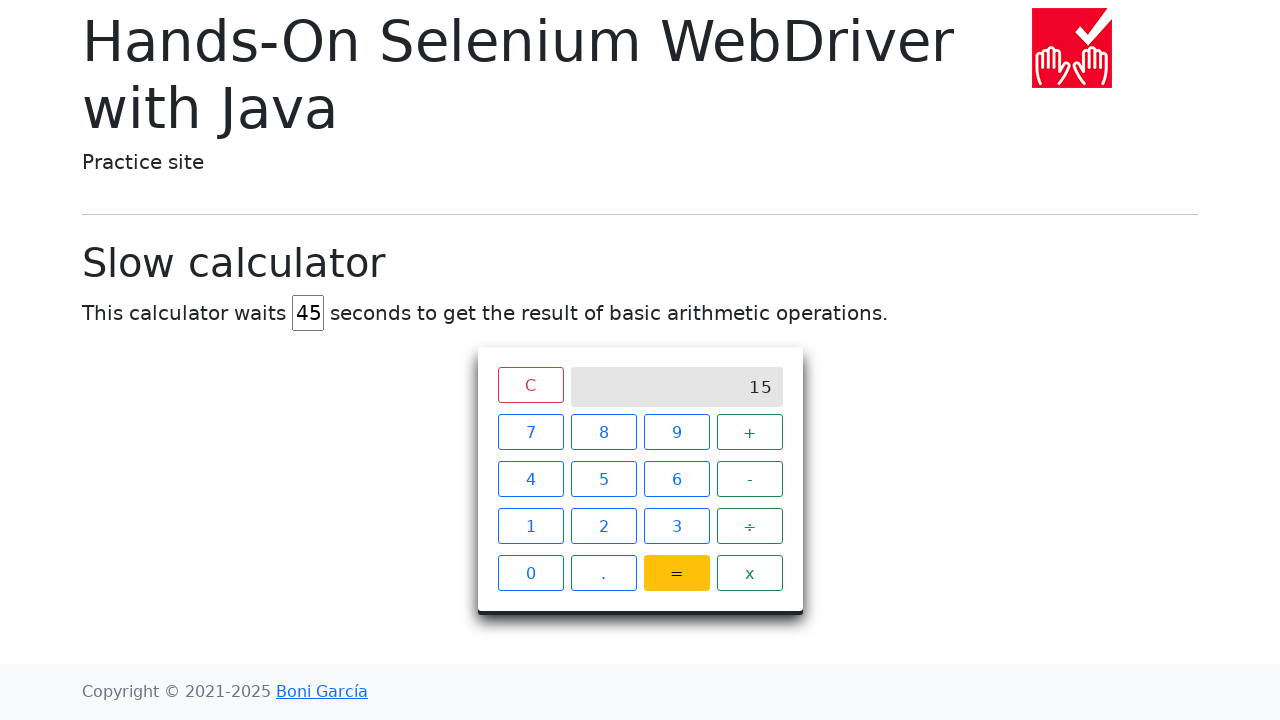